Tests a practice form by filling various input fields including email, password, name, checkboxes, radio buttons, and dropdowns, then submitting the form and verifying success message

Starting URL: https://rahulshettyacademy.com/angularpractice/

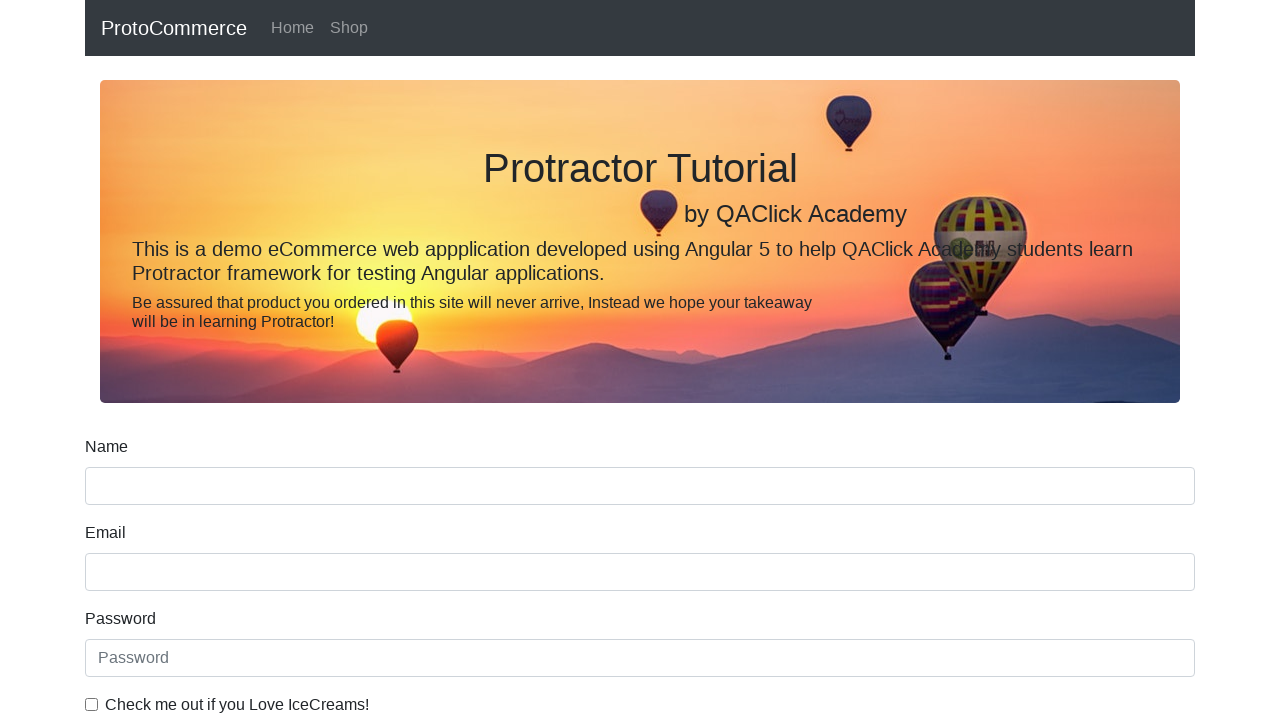

Filled email field with 'hello@gmail.com' on input[name='email']
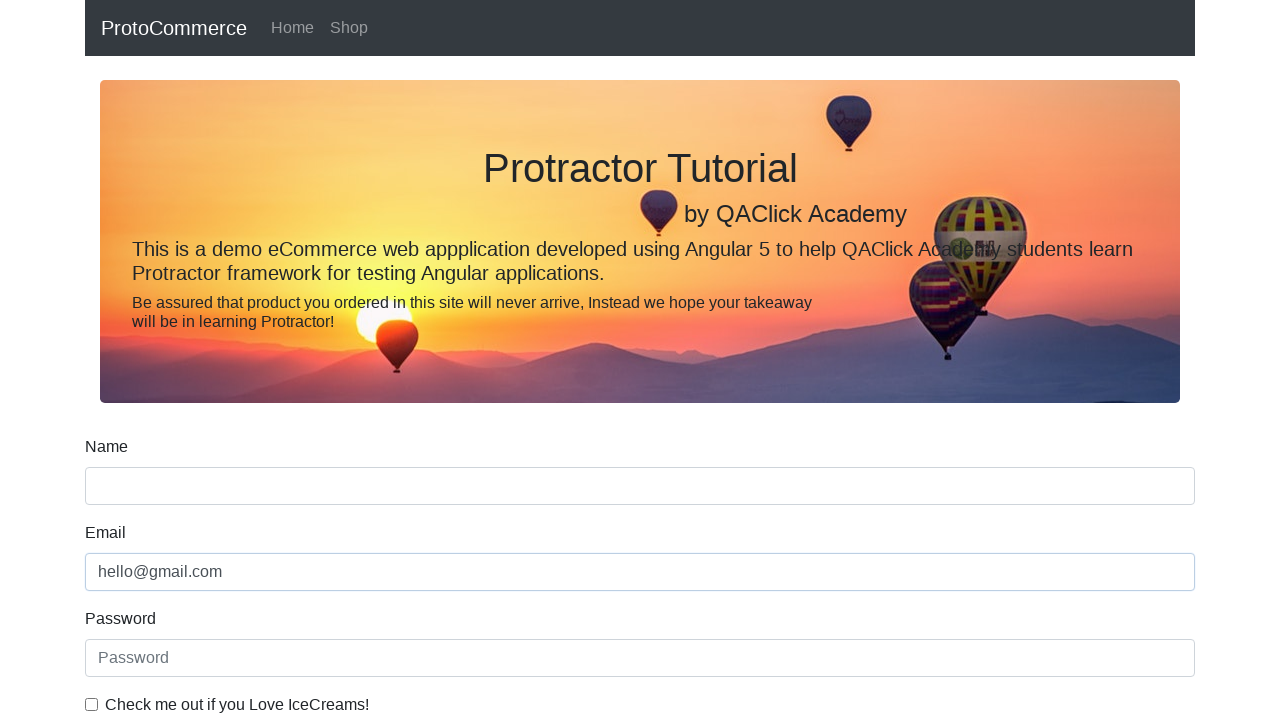

Filled password field with '123456' on #exampleInputPassword1
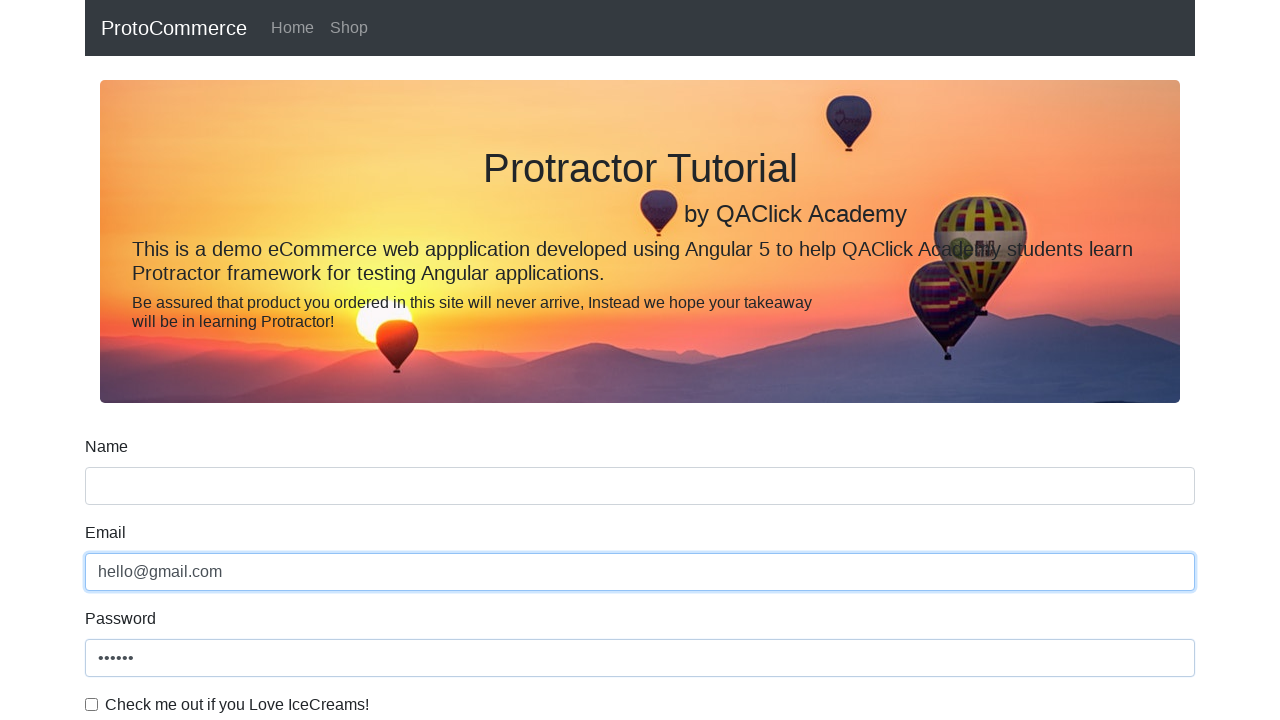

Checked the checkbox at (92, 704) on #exampleCheck1
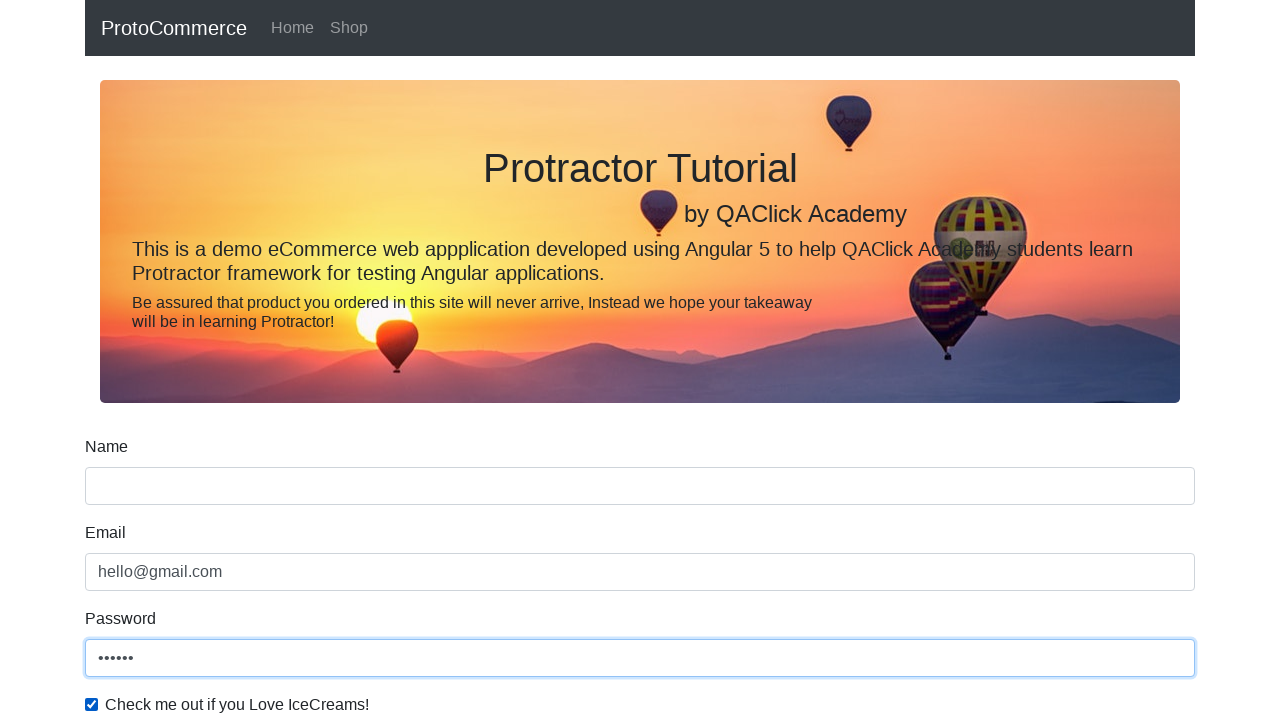

Filled name field with 'Rahul' on input[name='name']
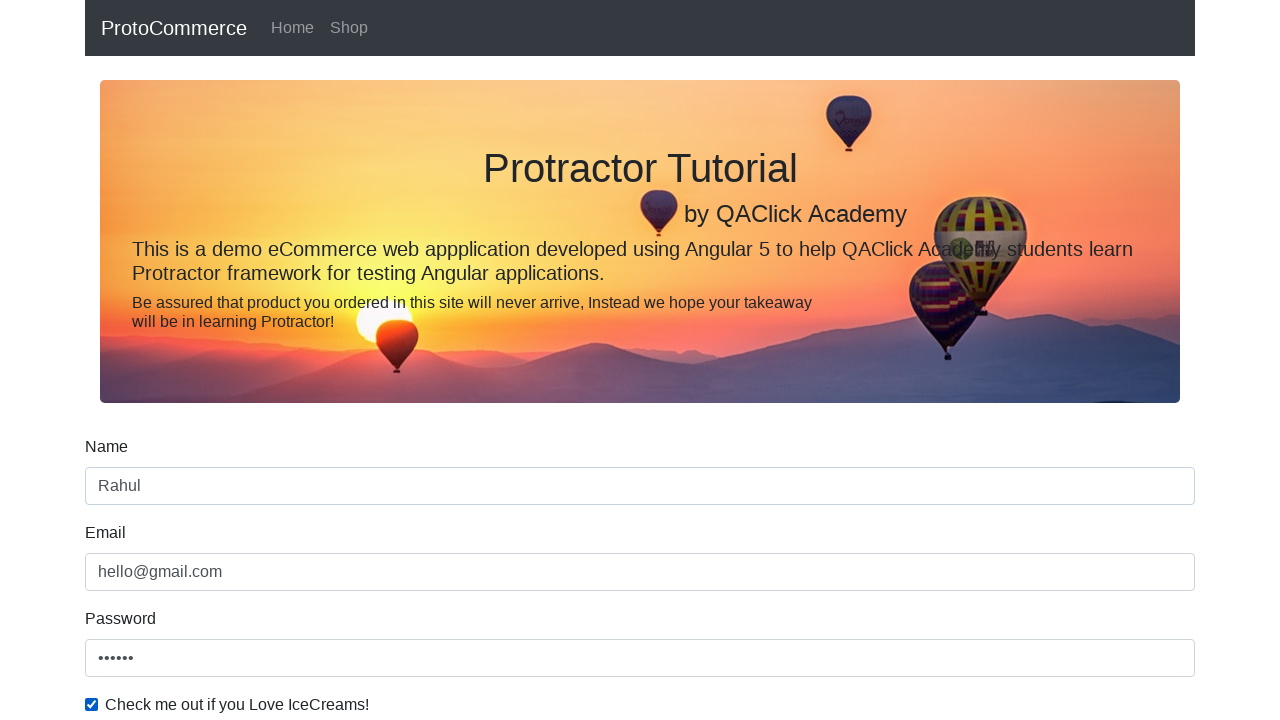

Selected radio button at (238, 360) on #inlineRadio1
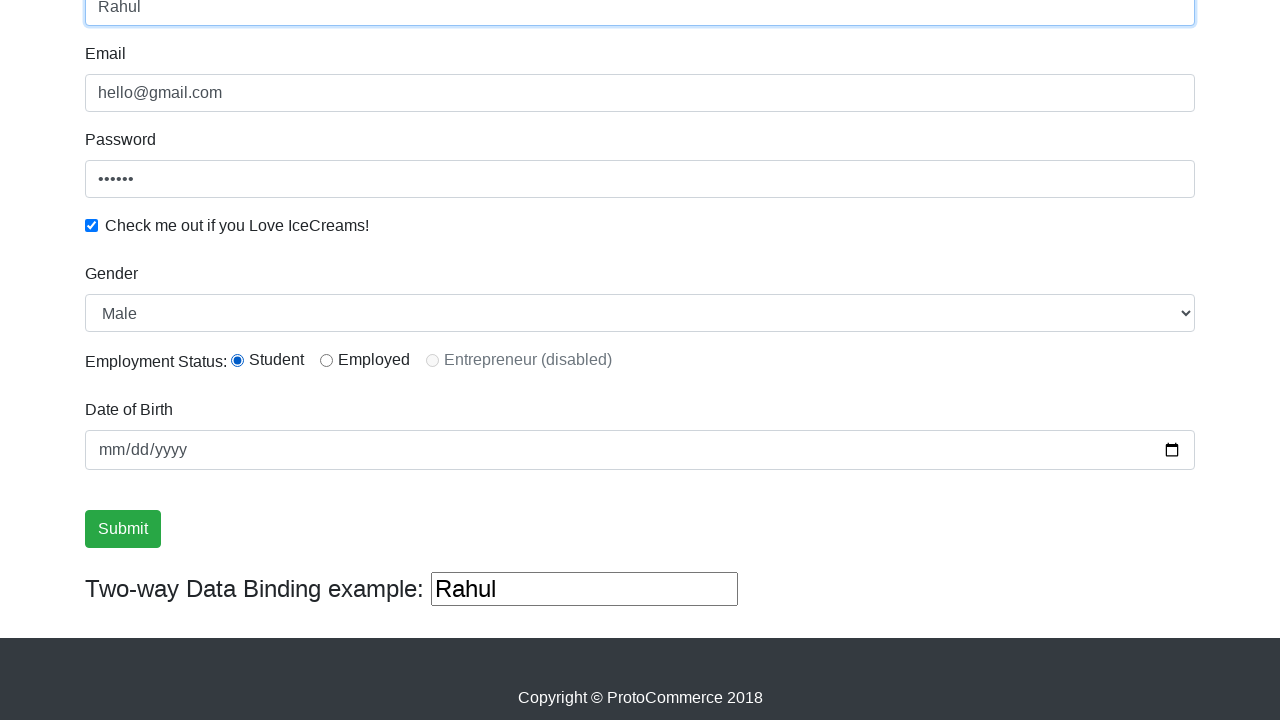

Selected 'Female' from dropdown on #exampleFormControlSelect1
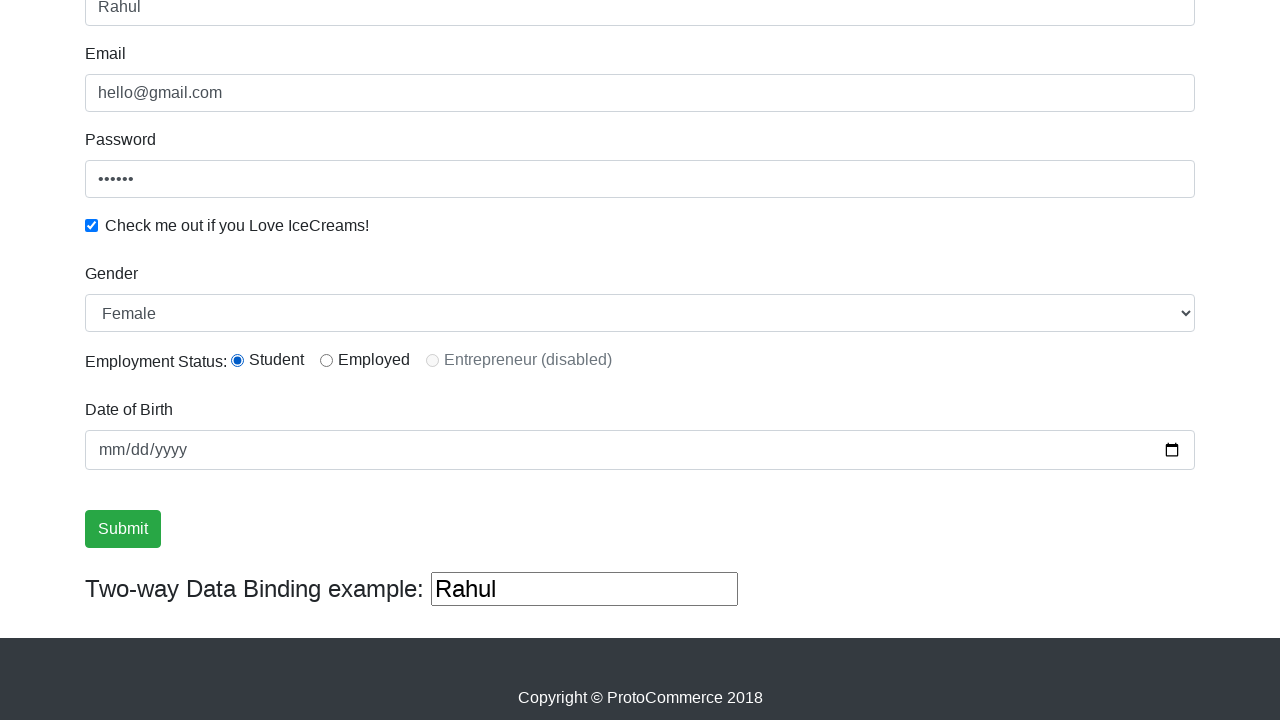

Clicked submit button to submit the form at (123, 529) on xpath=//input[@type='submit']
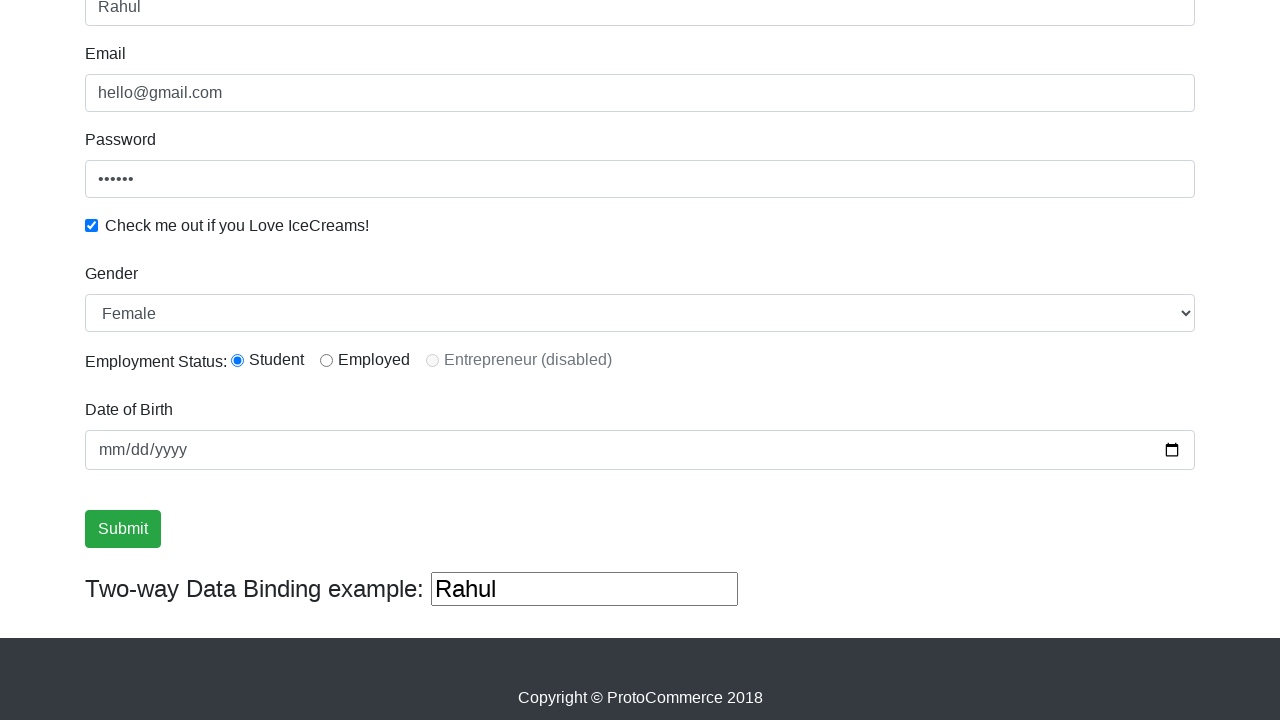

Success message appeared
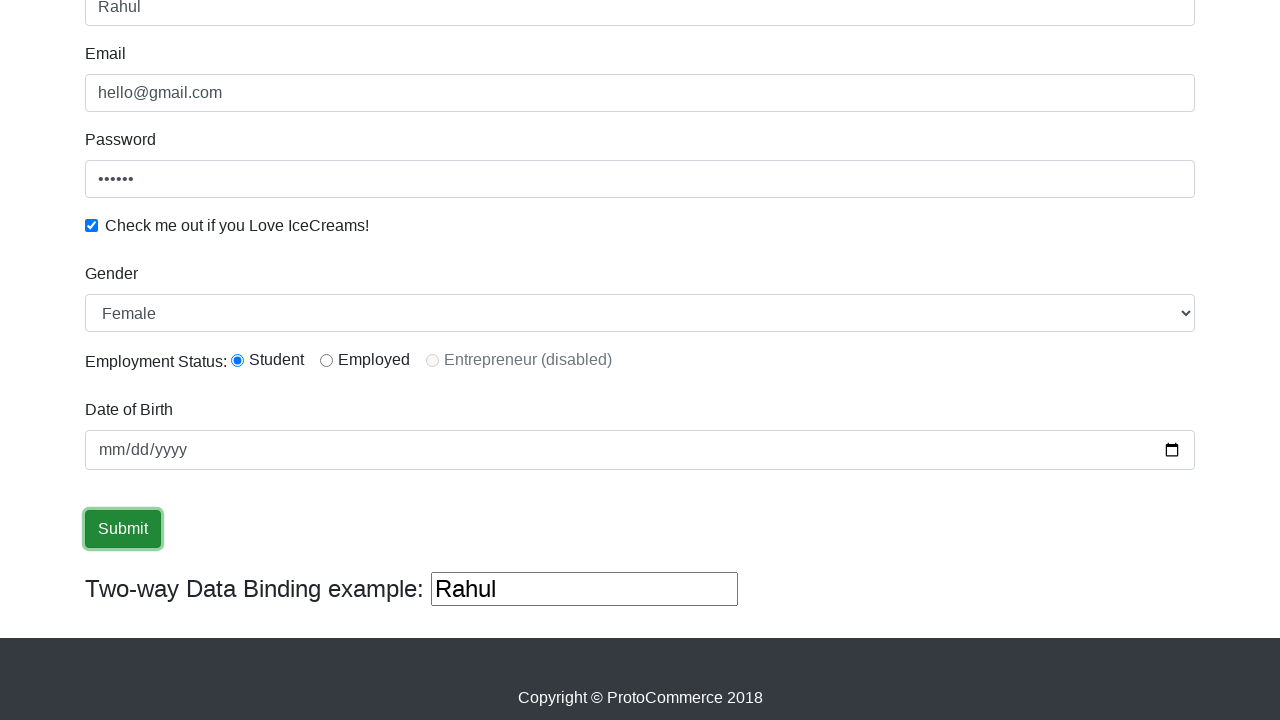

Verified 'Success' text in success message
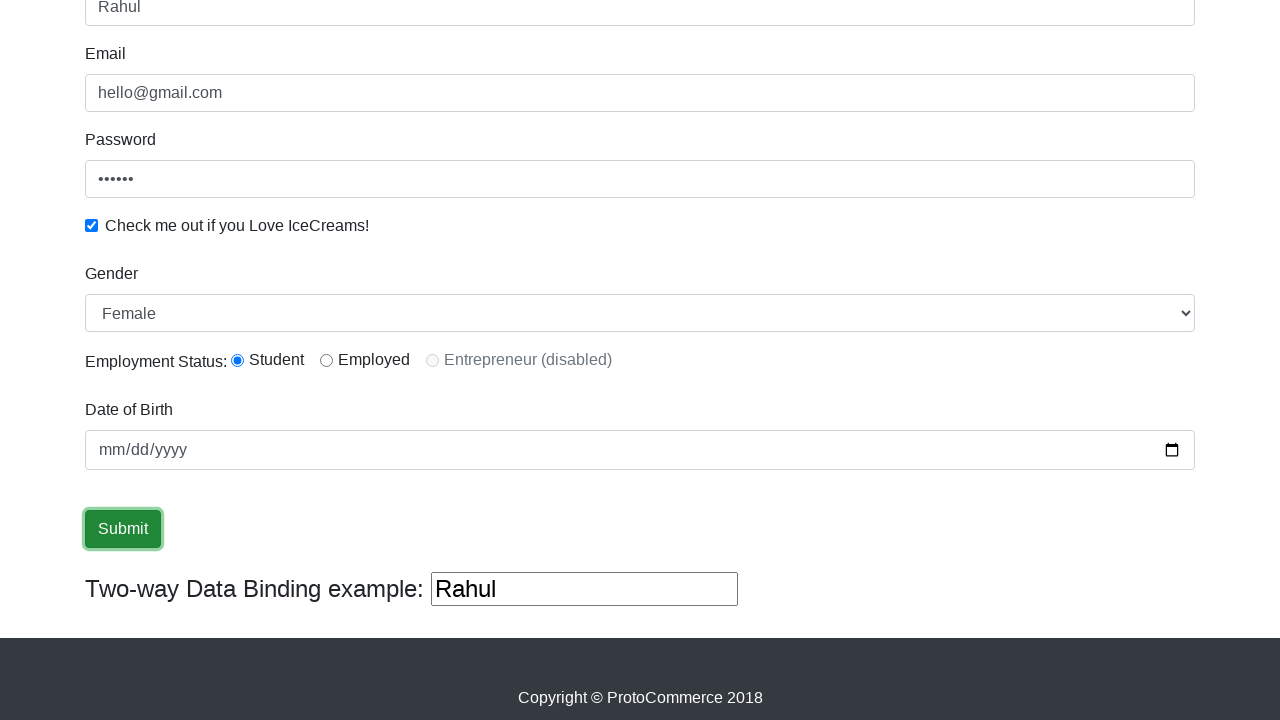

Filled third text input field with 'hello again' on (//input[@type='text'])[3]
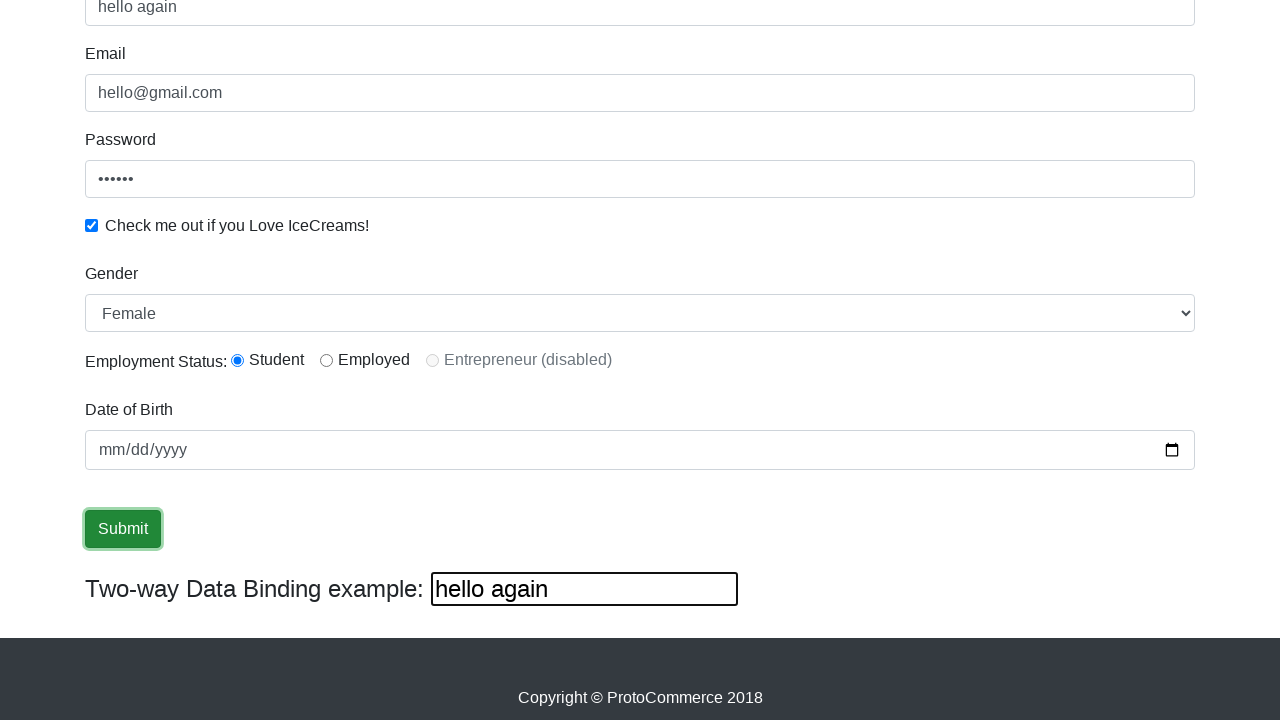

Cleared third text input field on (//input[@type='text'])[3]
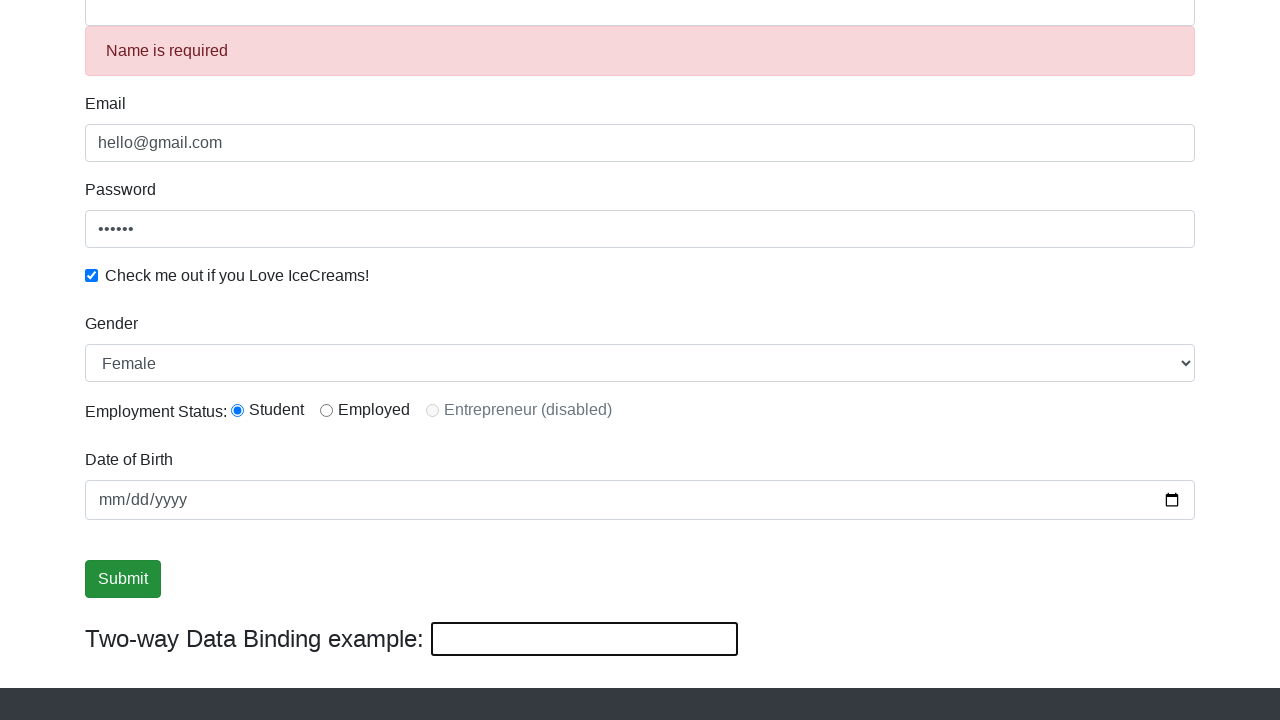

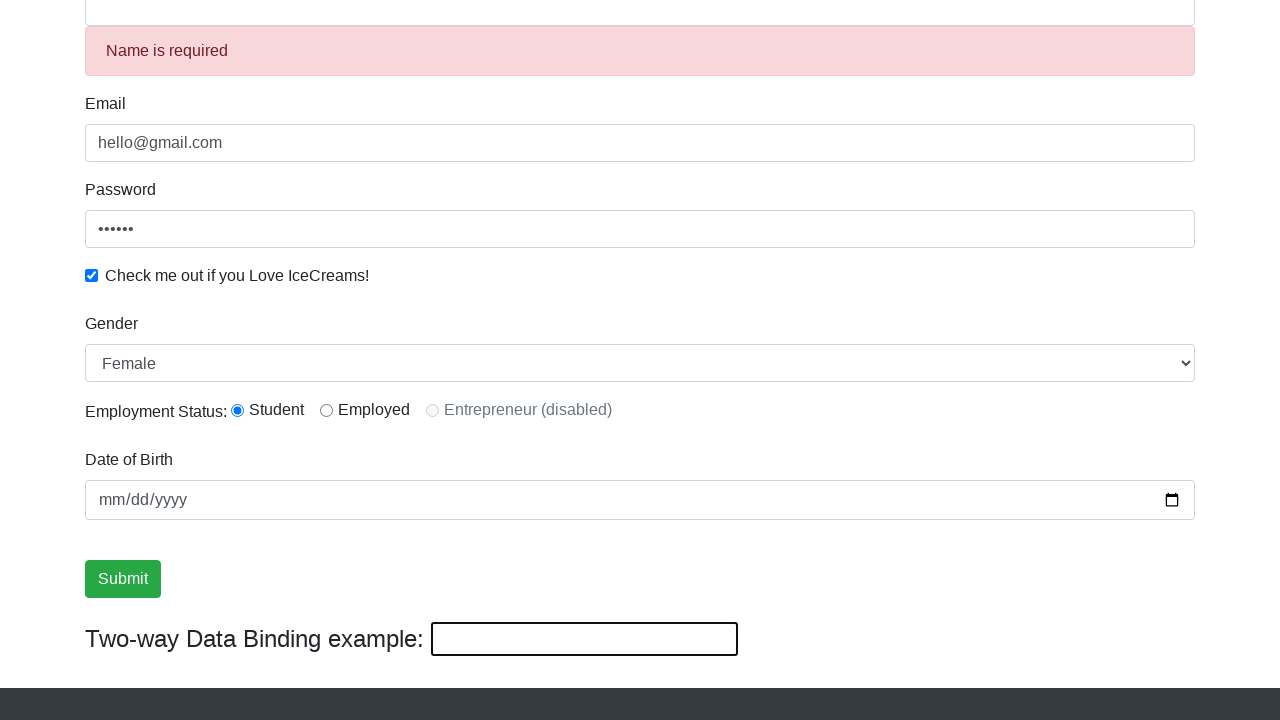